Tests window handling functionality by navigating to a demo page and clicking a button that opens a new window

Starting URL: http://demo.automationtesting.in/Windows.html

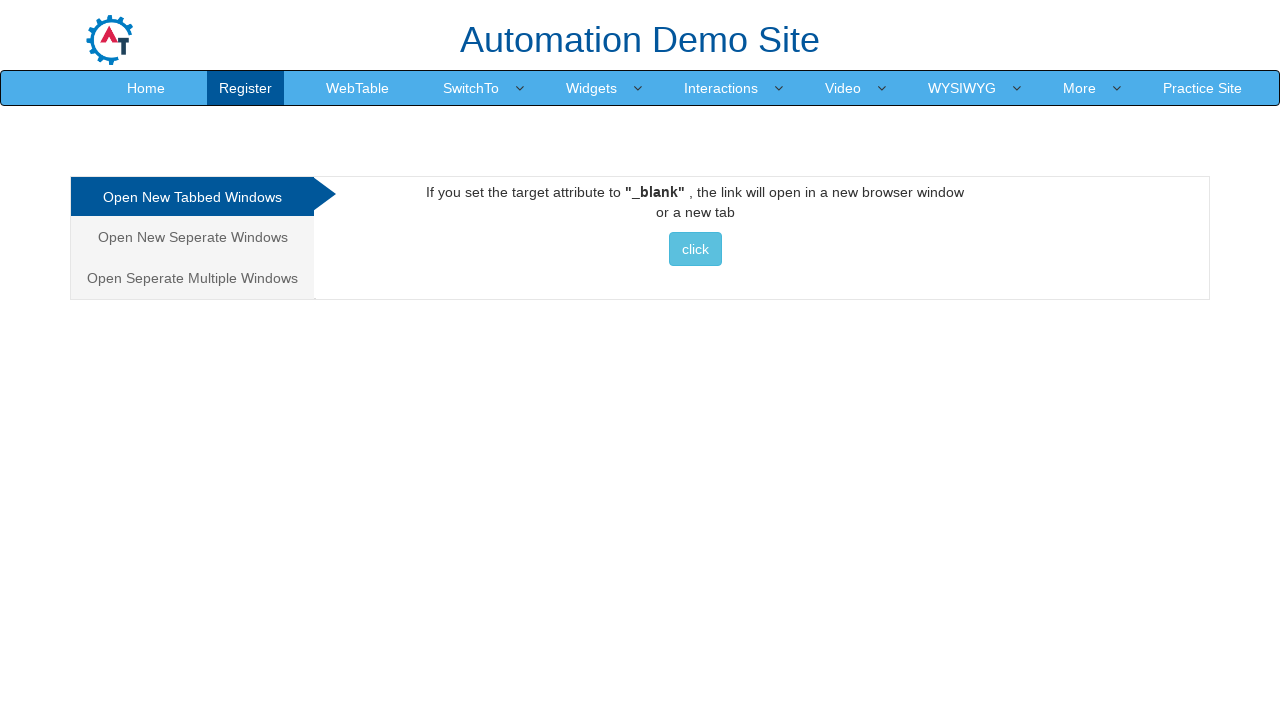

Clicked button to open new window/tab at (695, 249) on xpath=//div[@id='Tabbed']//button[@class='btn btn-info'][contains(text(),'click'
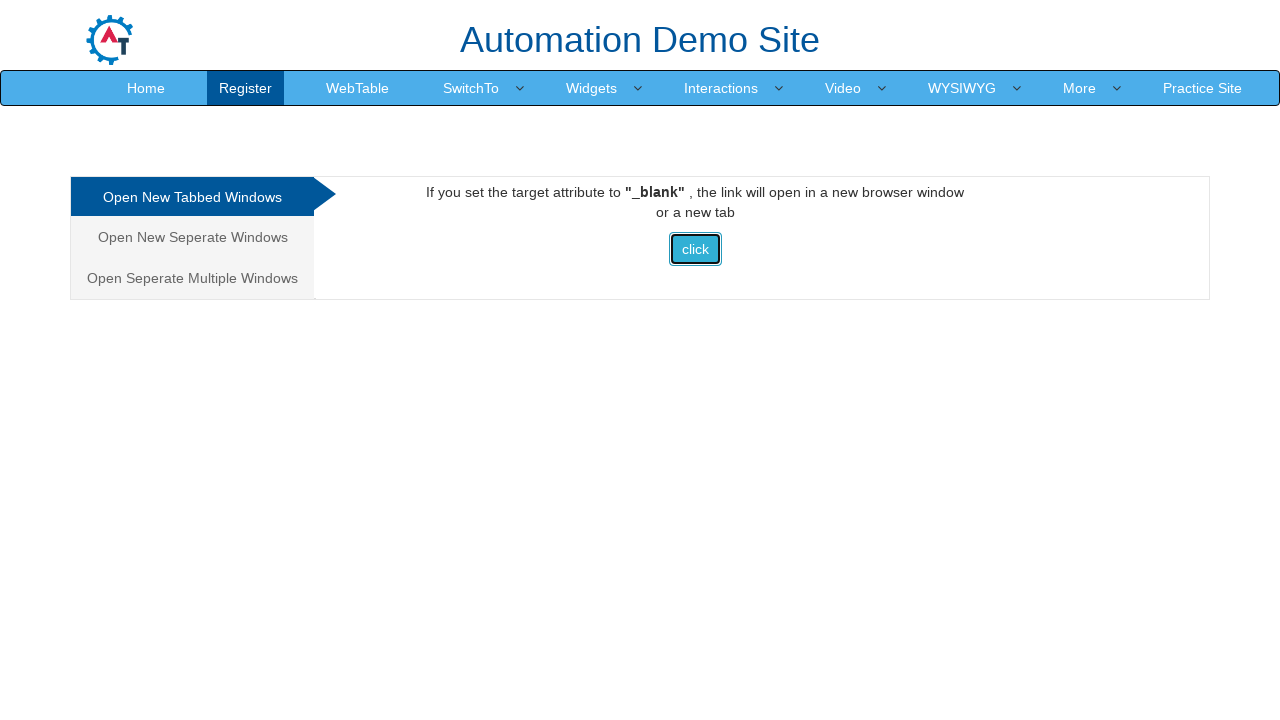

Waited for new page/window to be created
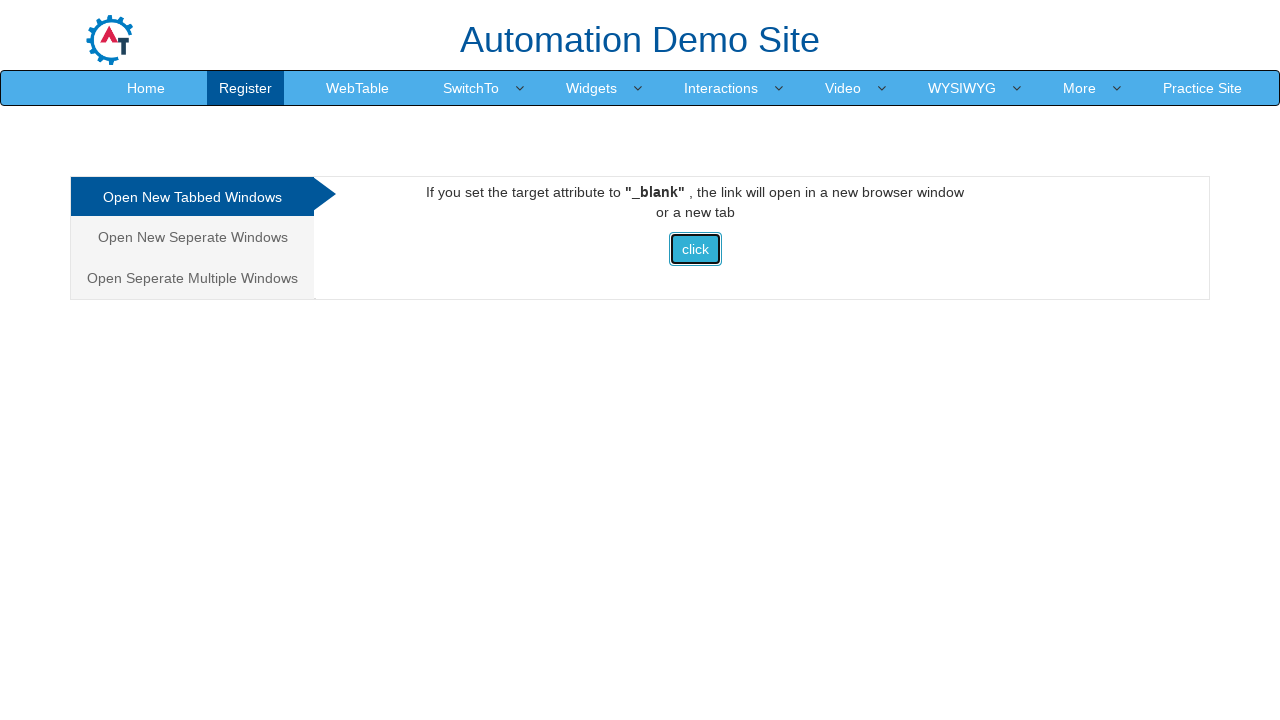

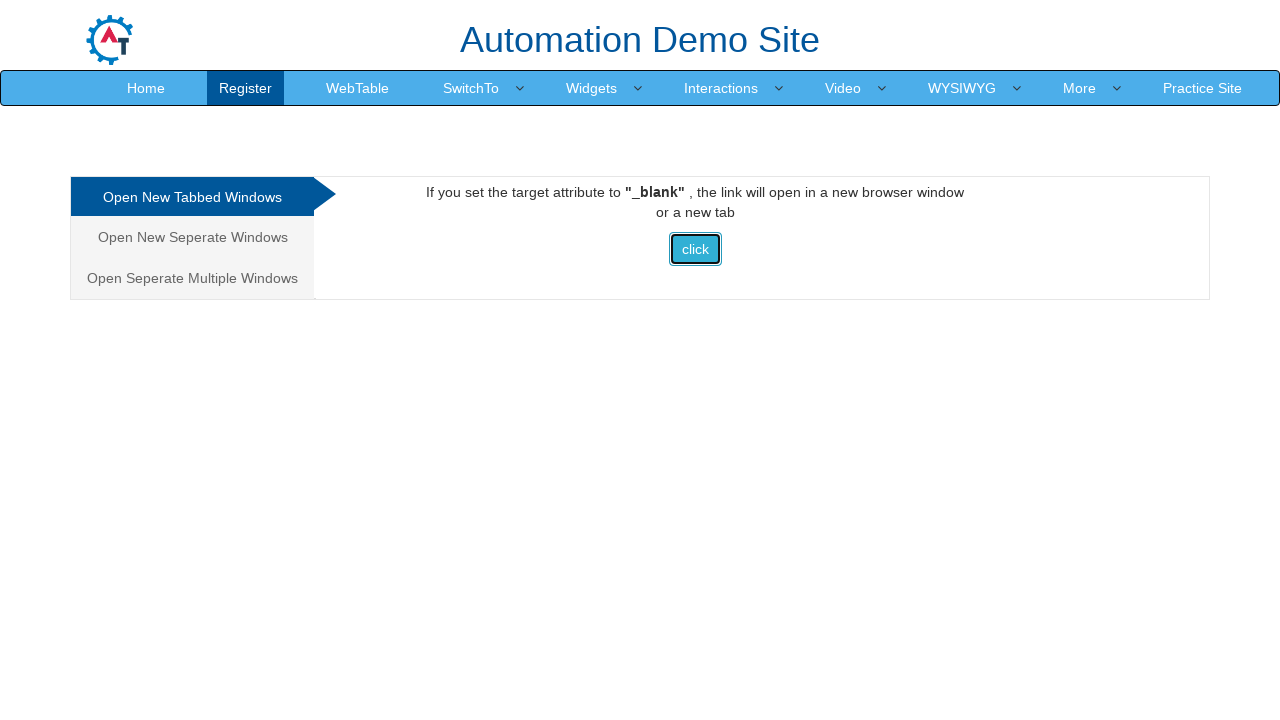